Tests whether a form element is enabled by navigating to a W3Schools tryit page, switching to the result iframe, and checking if the first name text box is enabled.

Starting URL: https://www.w3schools.com/tags/tryit.asp?filename=tryhtml_input_disabled

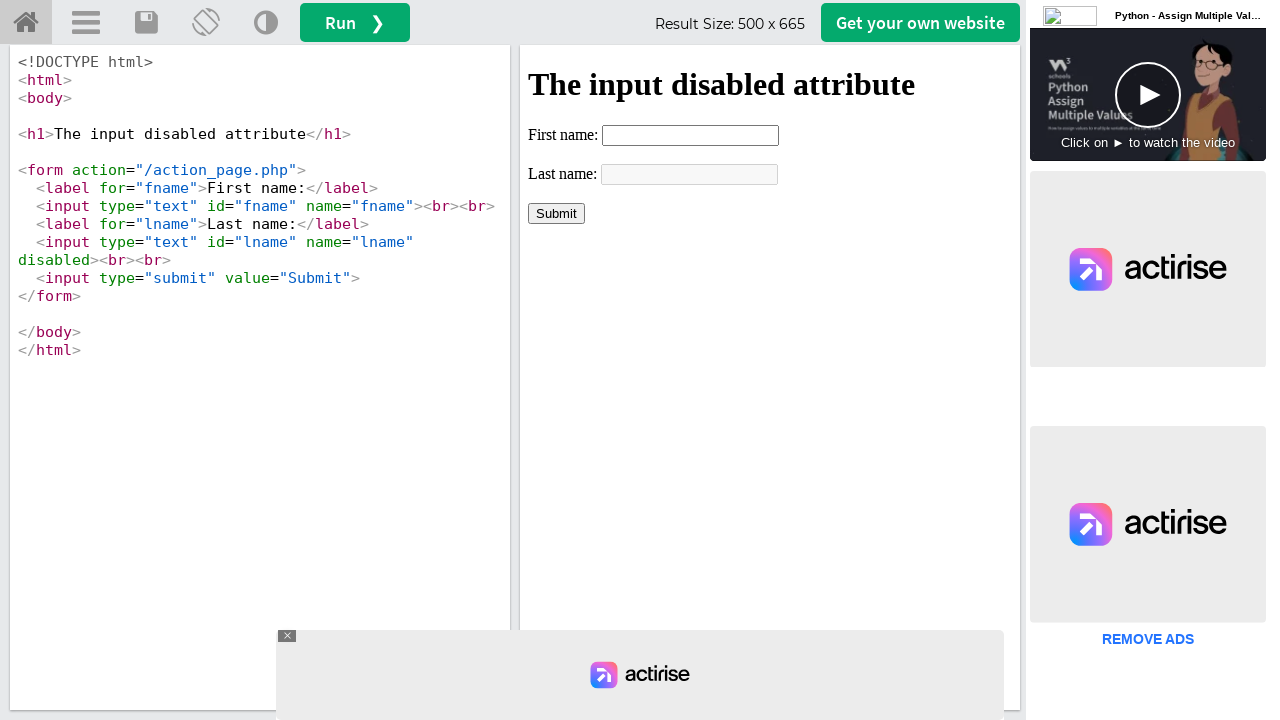

Navigated to W3Schools tryit page with disabled input example
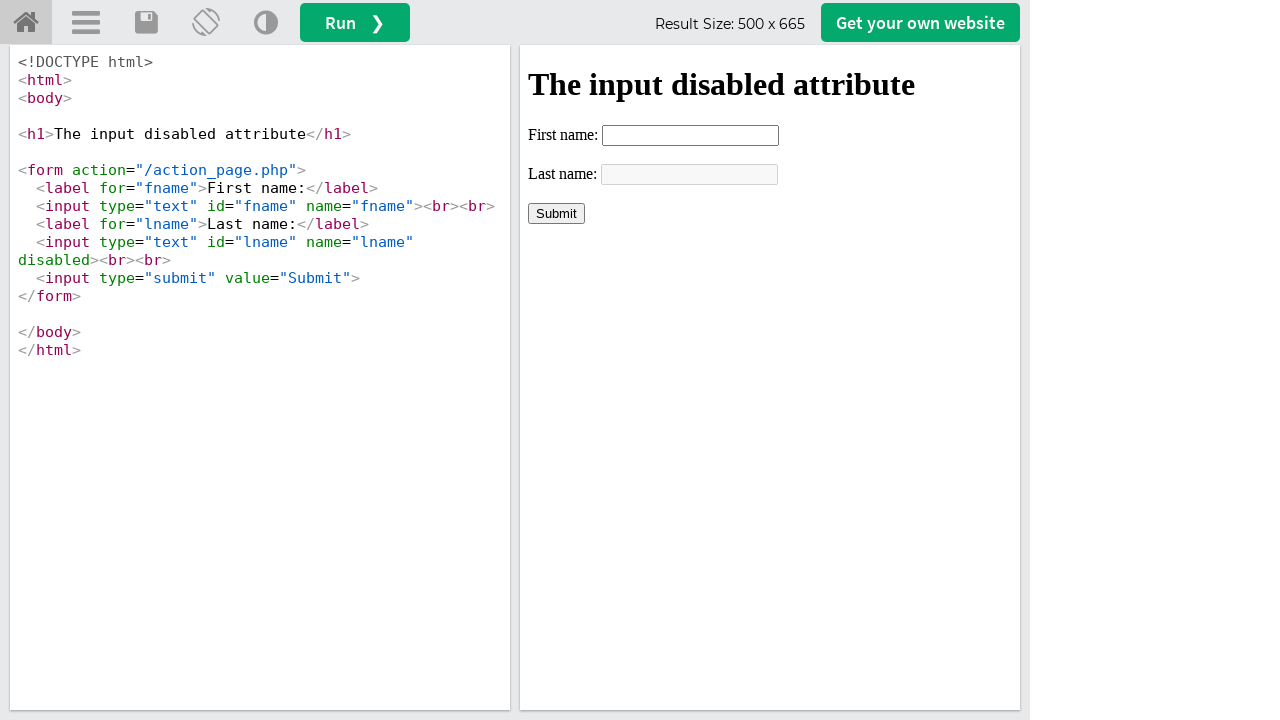

Located the result iframe
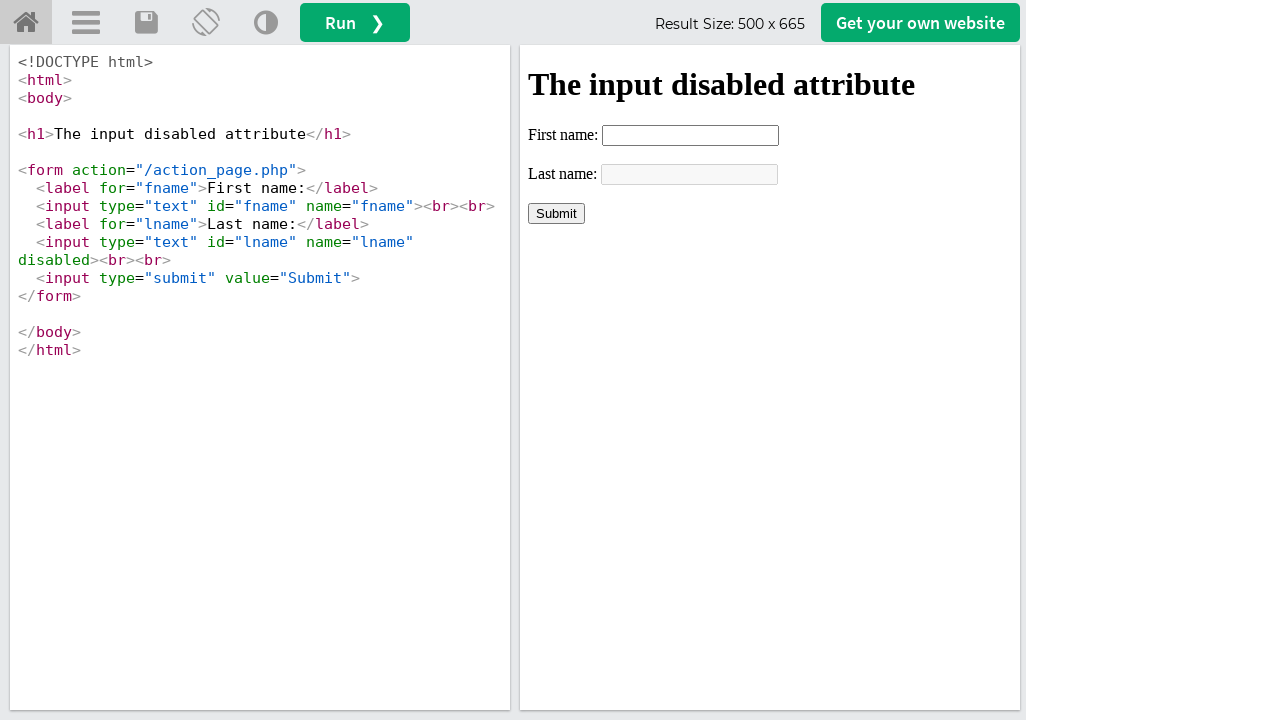

Located the first name input element within iframe
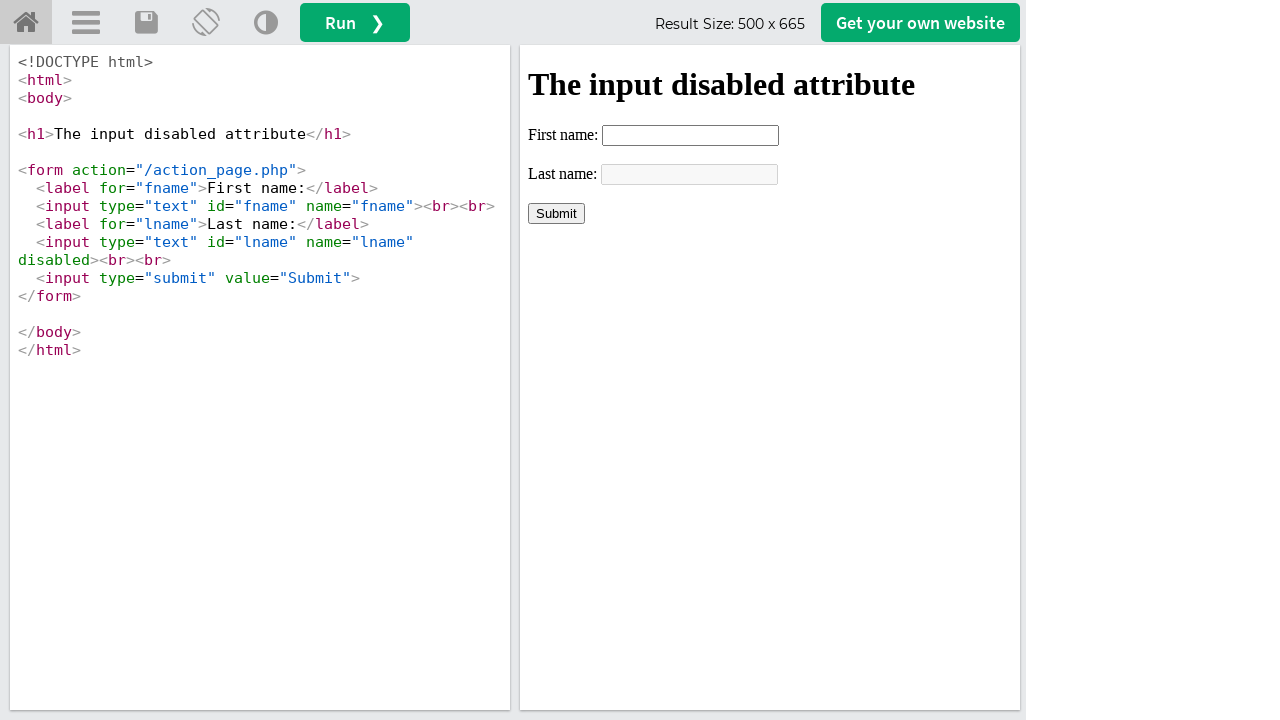

First name input element is visible
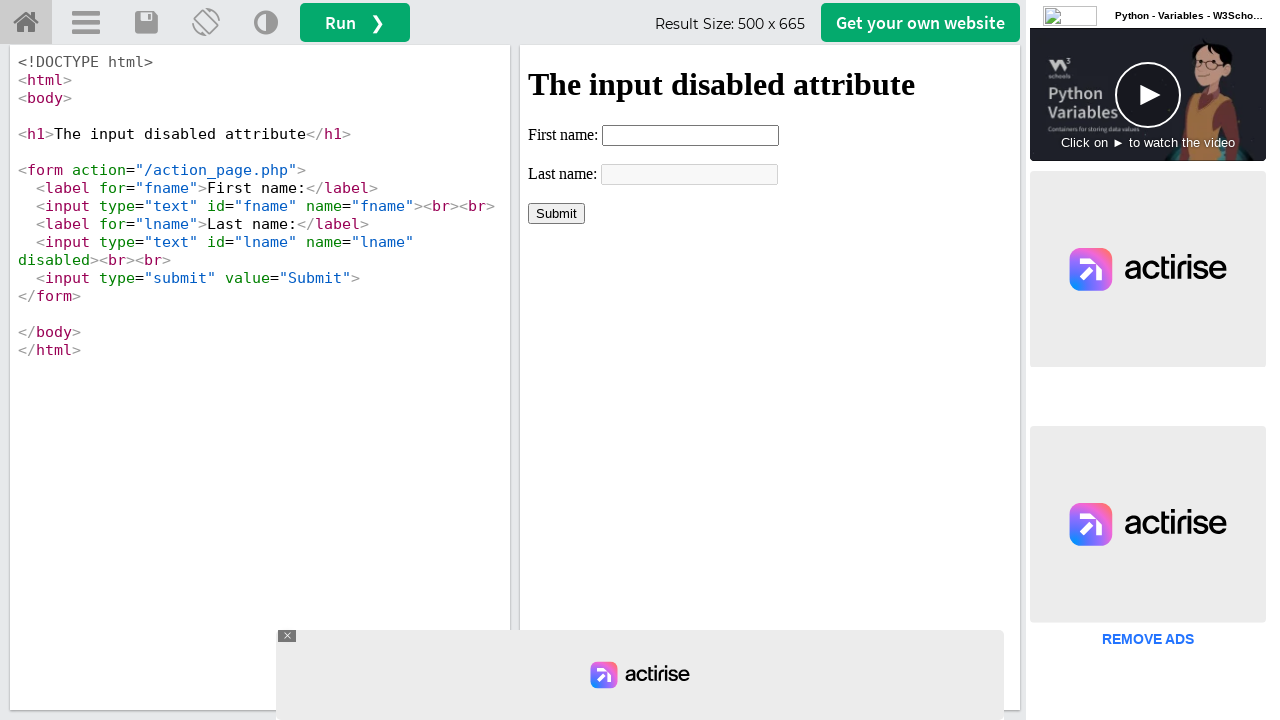

Checked if first name input element is enabled
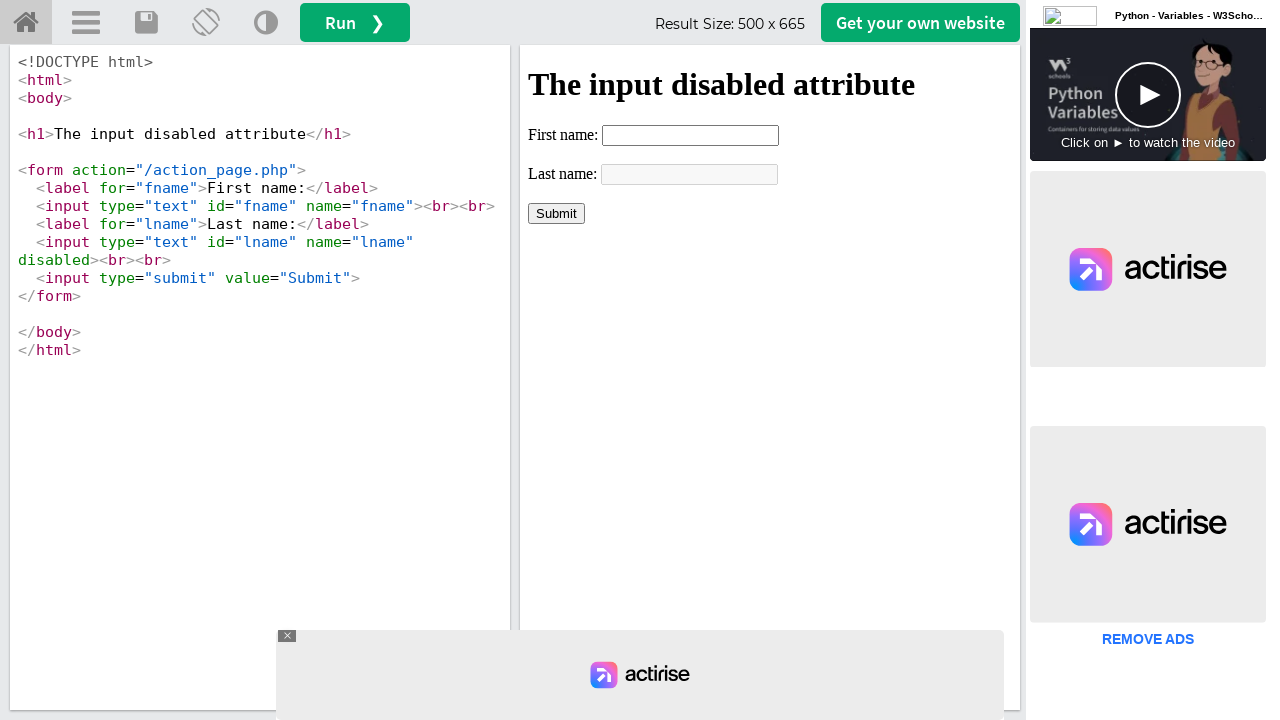

Assertion passed: first name text box is enabled
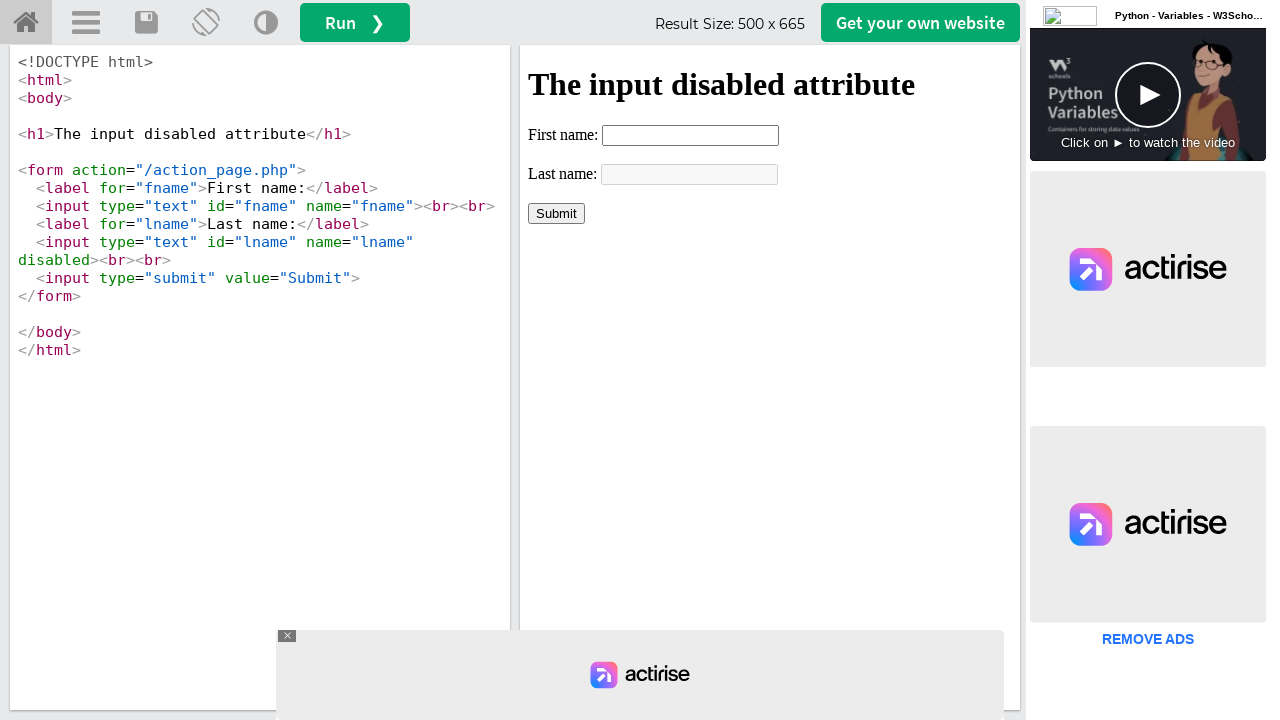

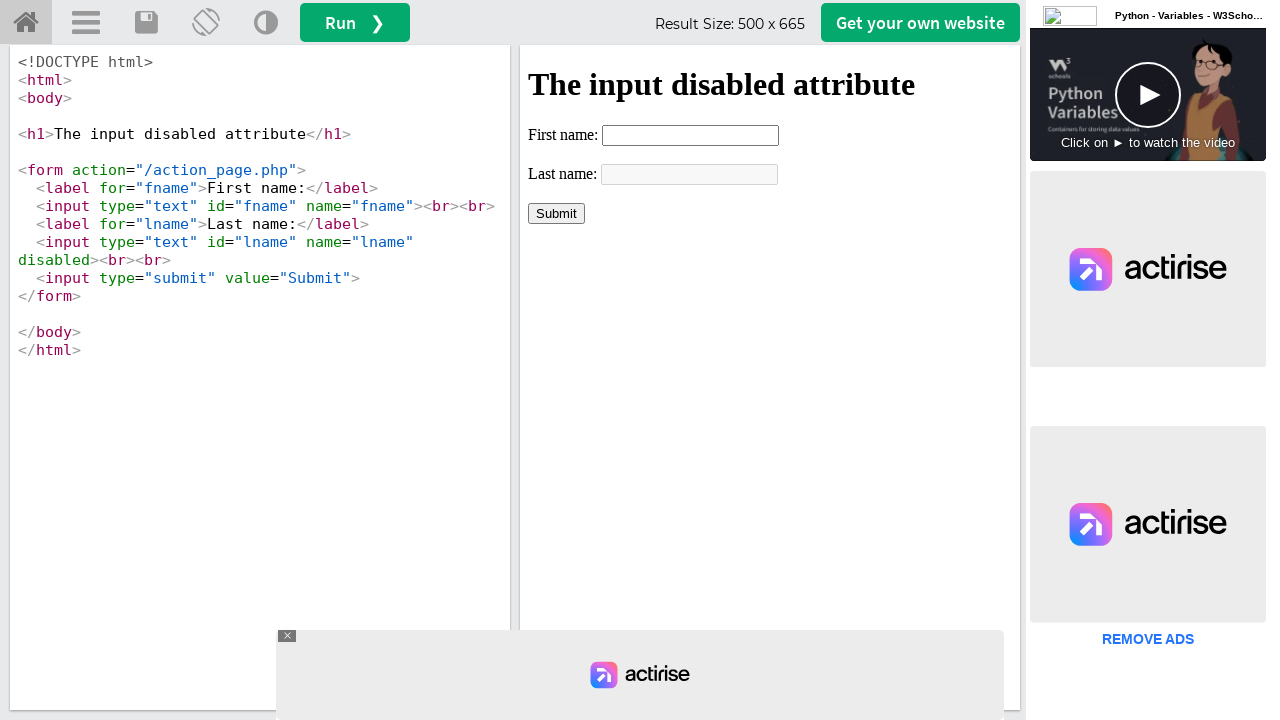